Tests that clicking the "Make Appointment" button on the Katalon demo healthcare site redirects to the login page

Starting URL: https://katalon-demo-cura.herokuapp.com/

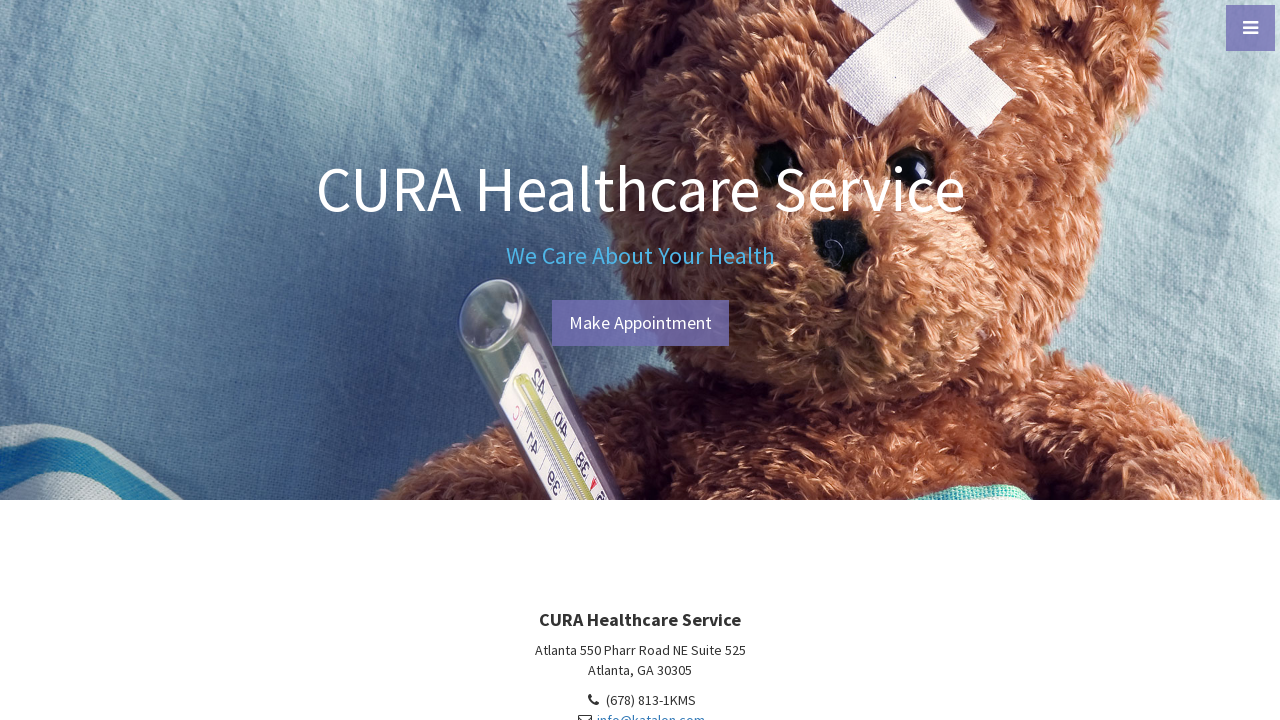

Clicked the 'Make Appointment' button on Katalon demo healthcare site at (640, 323) on #btn-make-appointment
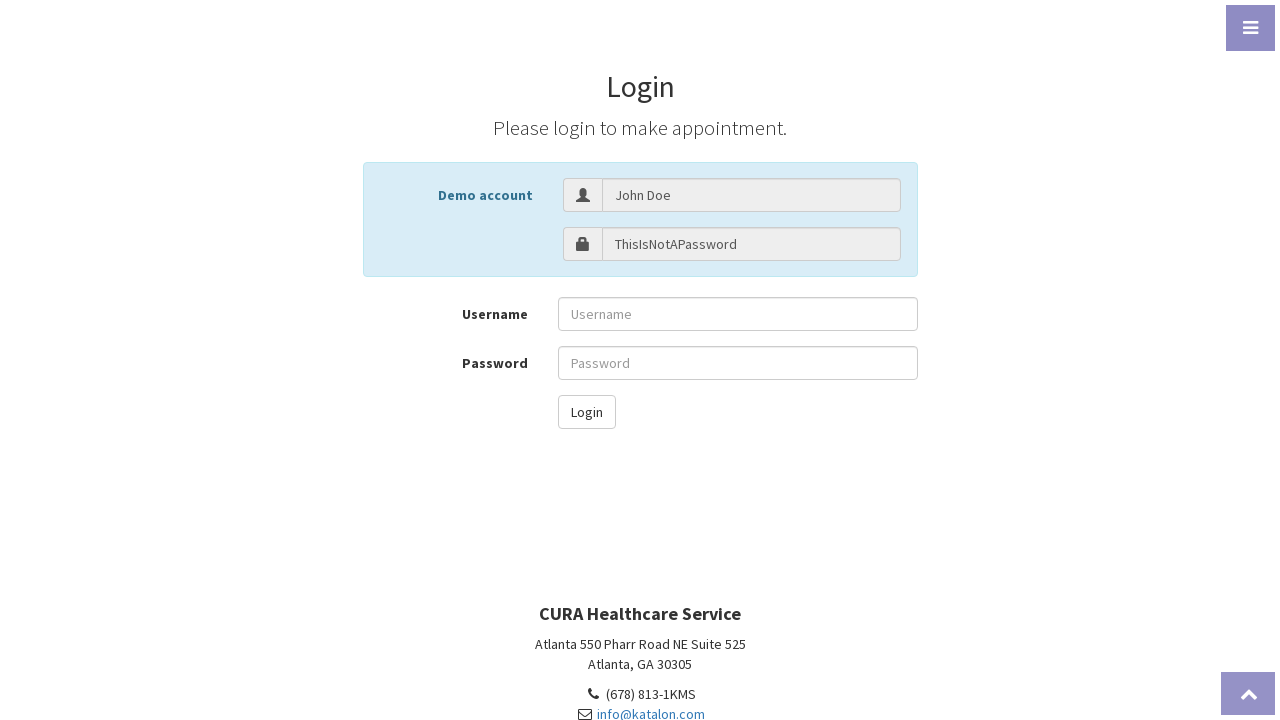

Verified redirect to login page (profile.php#login)
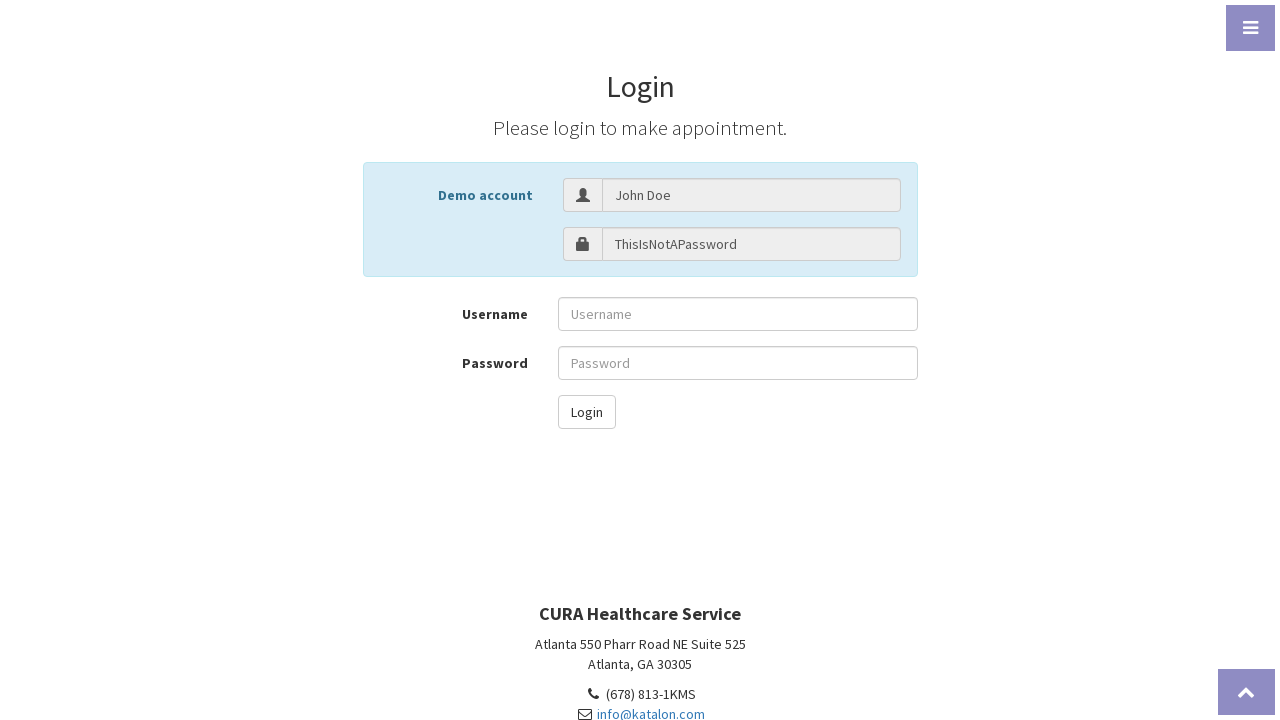

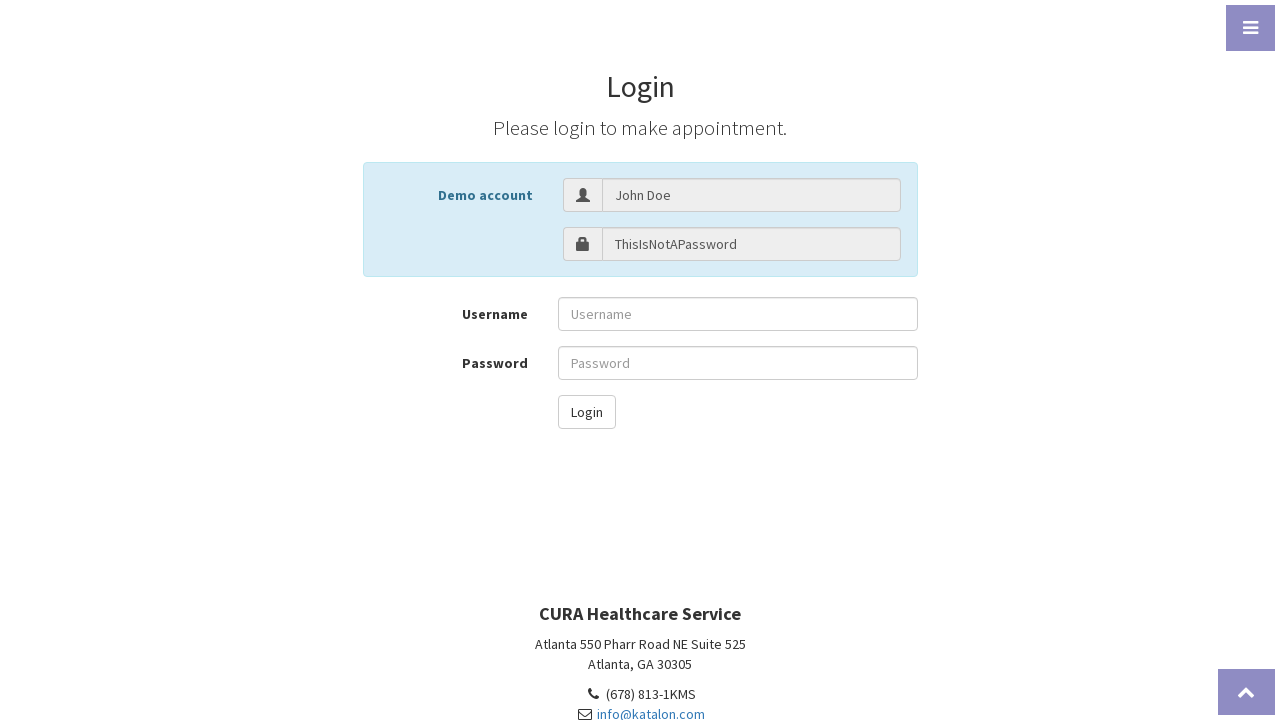